Tests the Fast.com speed test website by waiting for speed test results to load and clicking the "show more details" button to reveal upload speed information

Starting URL: https://fast.com/pt/

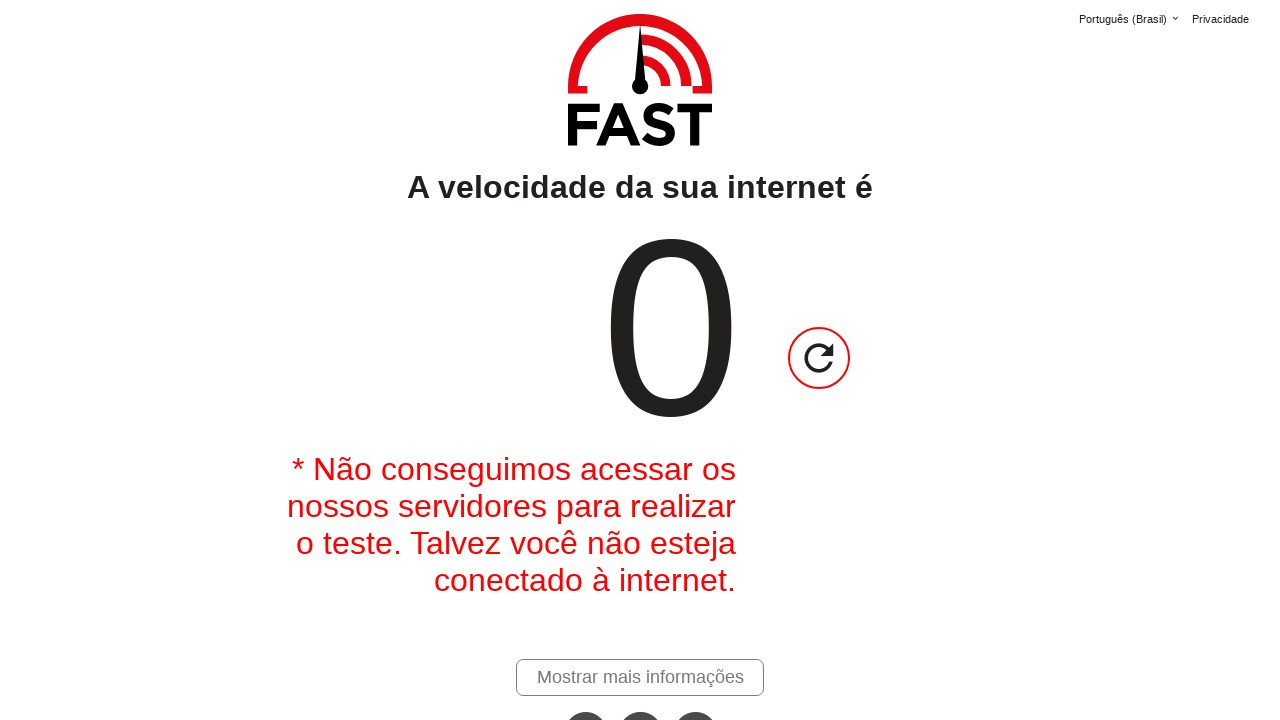

Download speed value element loaded
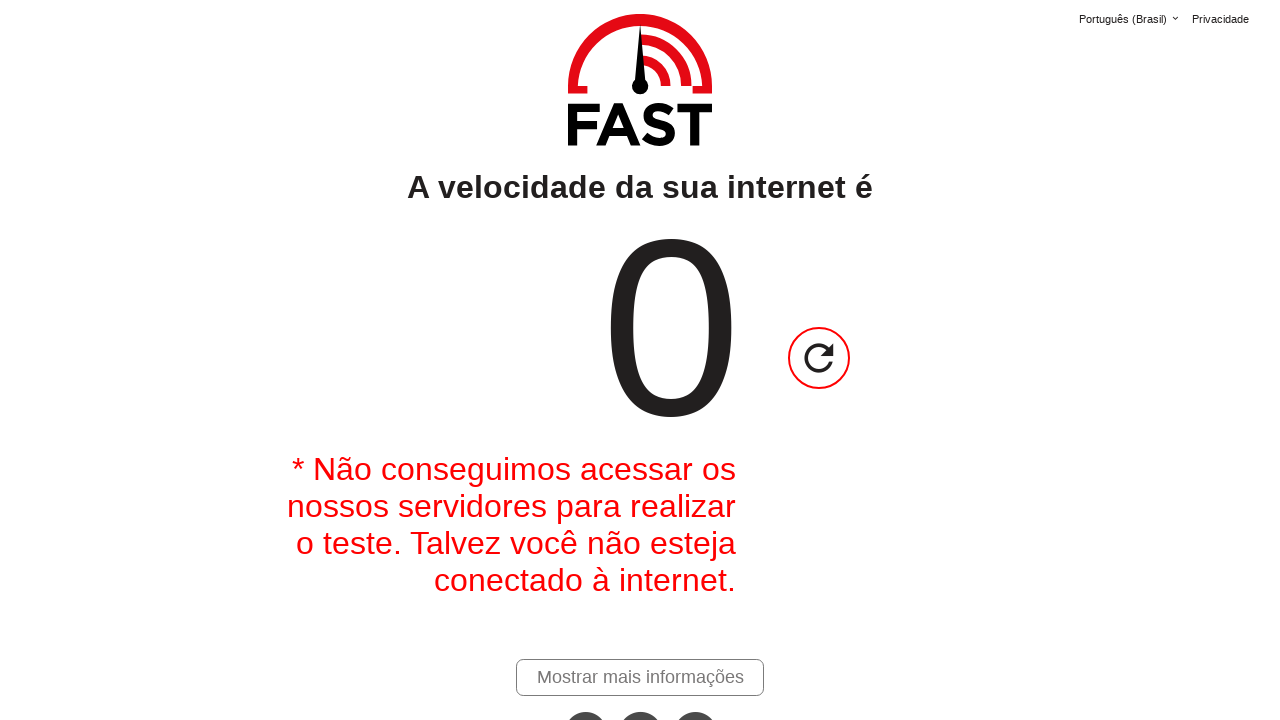

Waited for initial speed test to complete
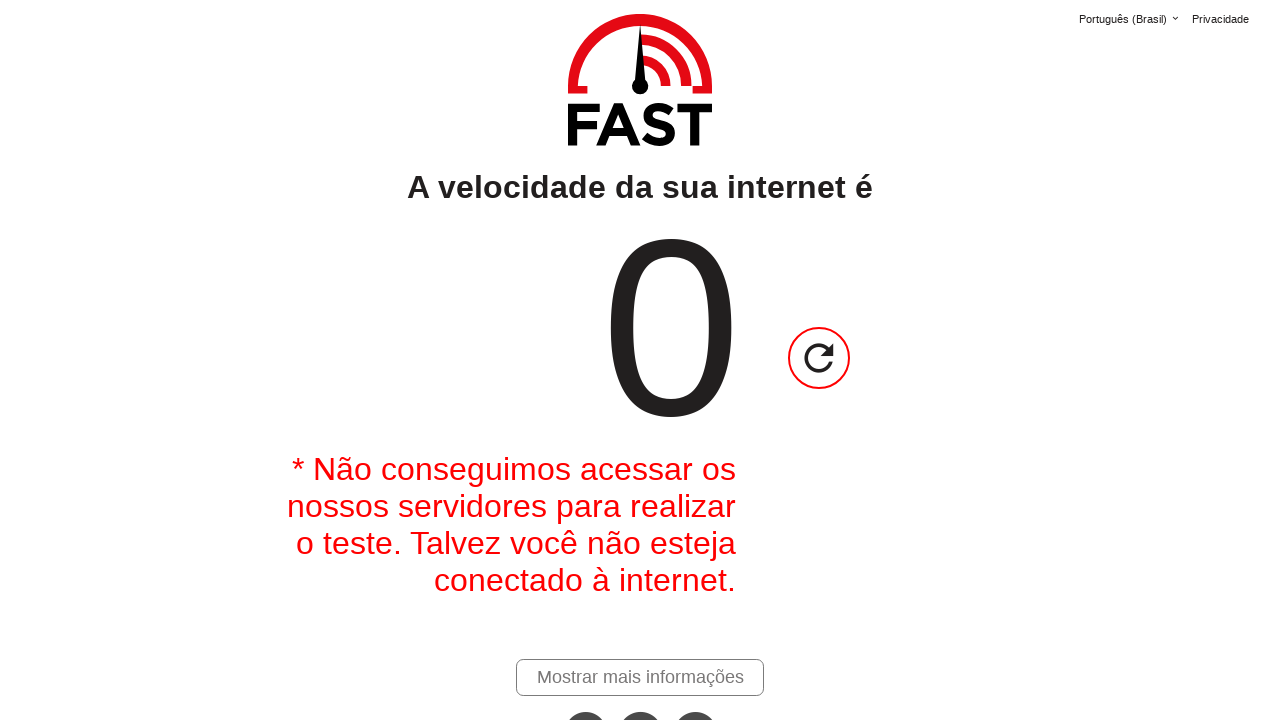

Clicked 'show more details' button to reveal upload speed information at (640, 677) on xpath=//*[@id="show-more-details-link"]
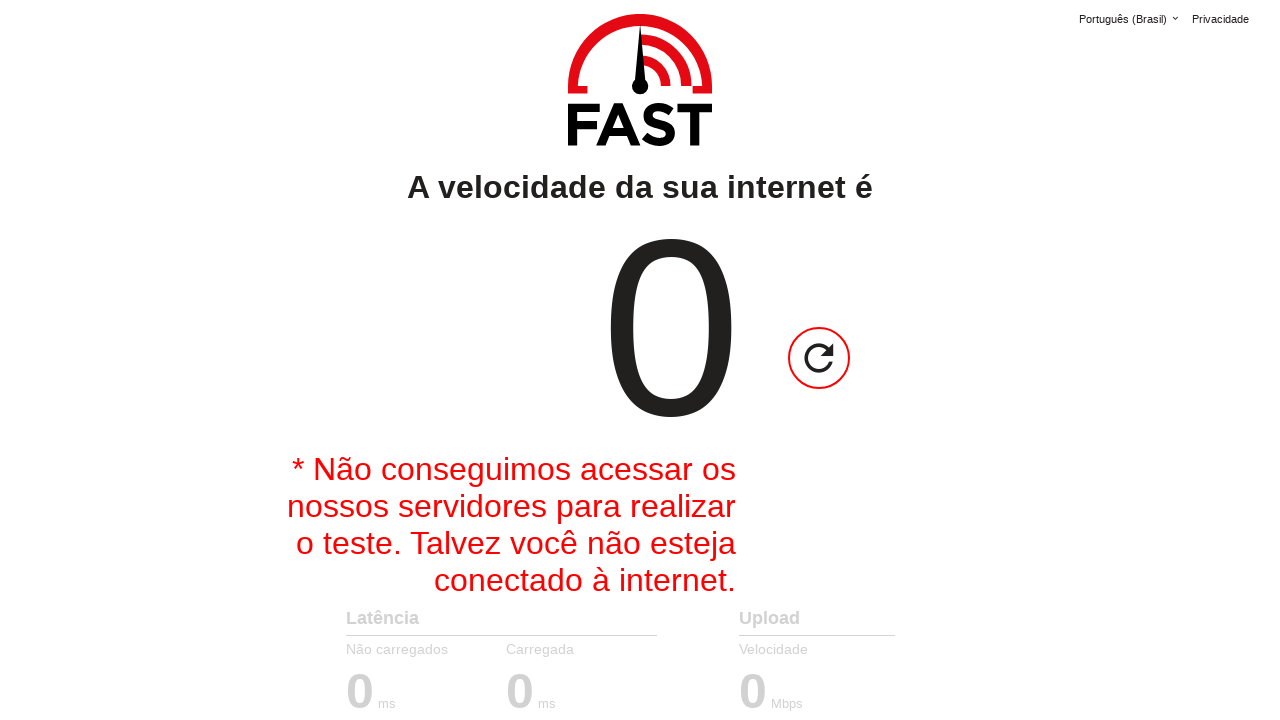

Waited for upload speed to be calculated and displayed
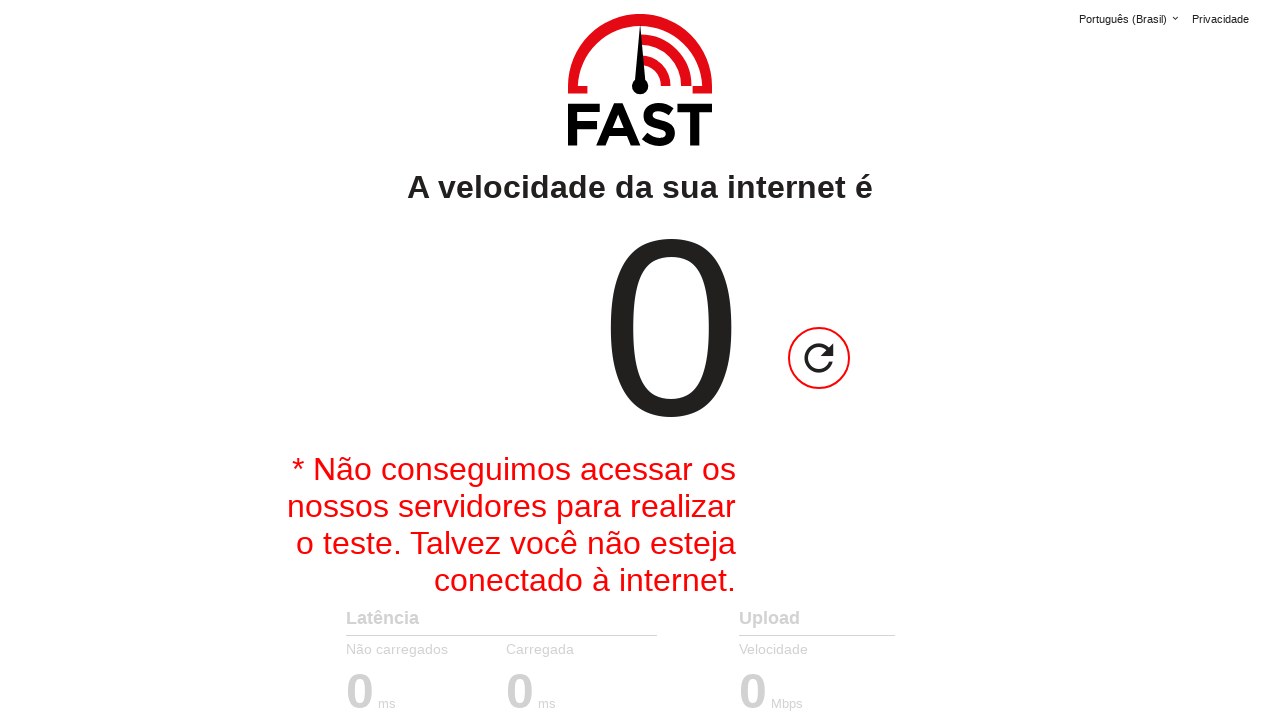

Upload speed value element is now visible and verified
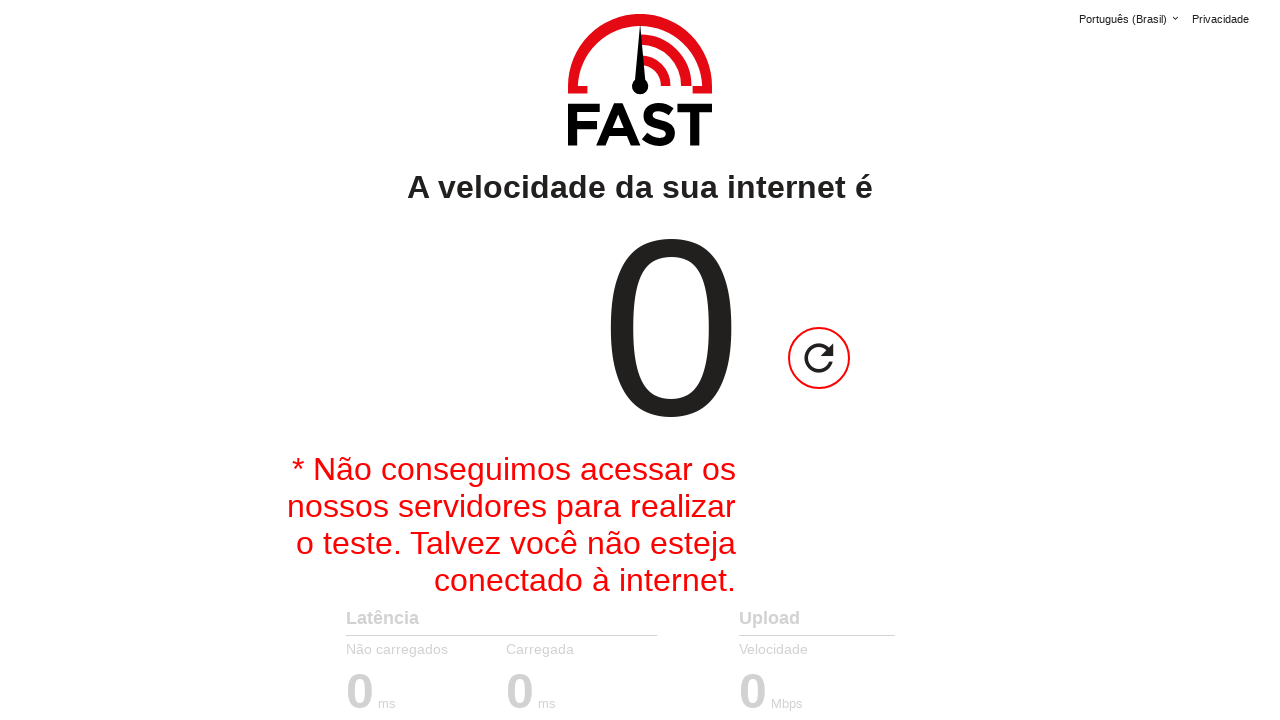

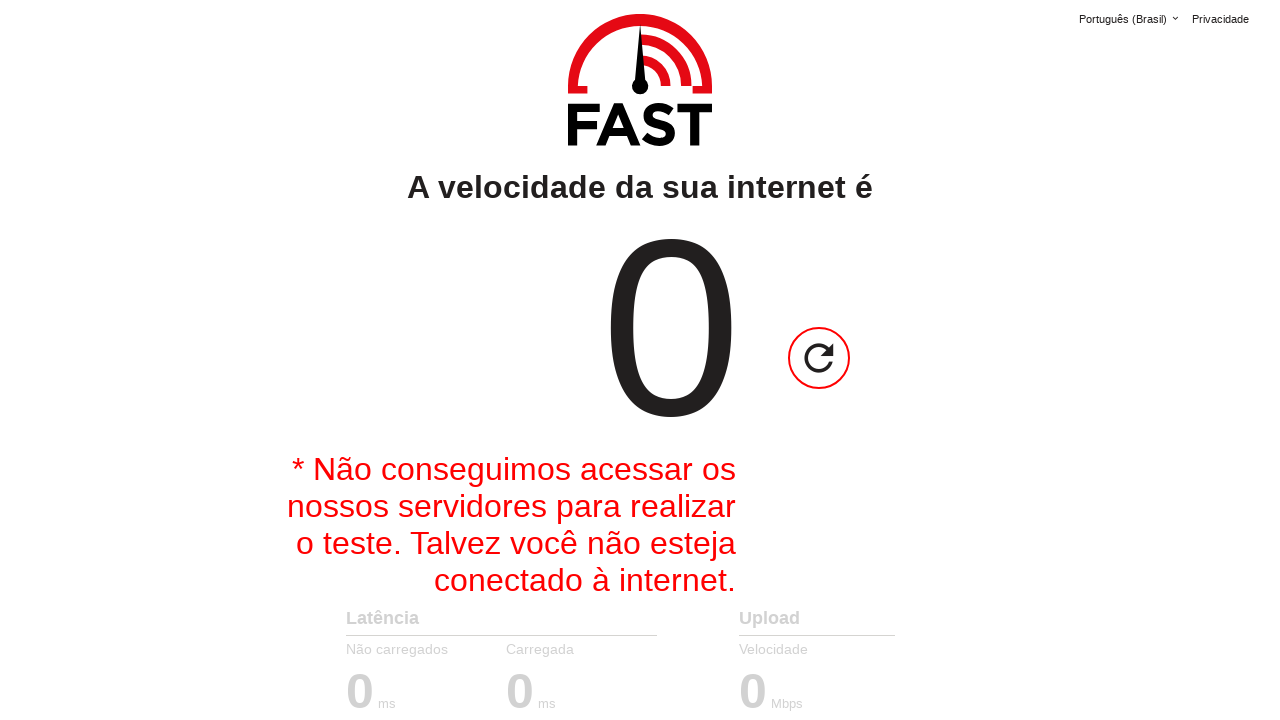